Navigates to a Selenium practice page and locates an element using relative locators to find a label to the left of a name input field

Starting URL: https://www.tutorialspoint.com/selenium/practice/selenium_automation_practice.php

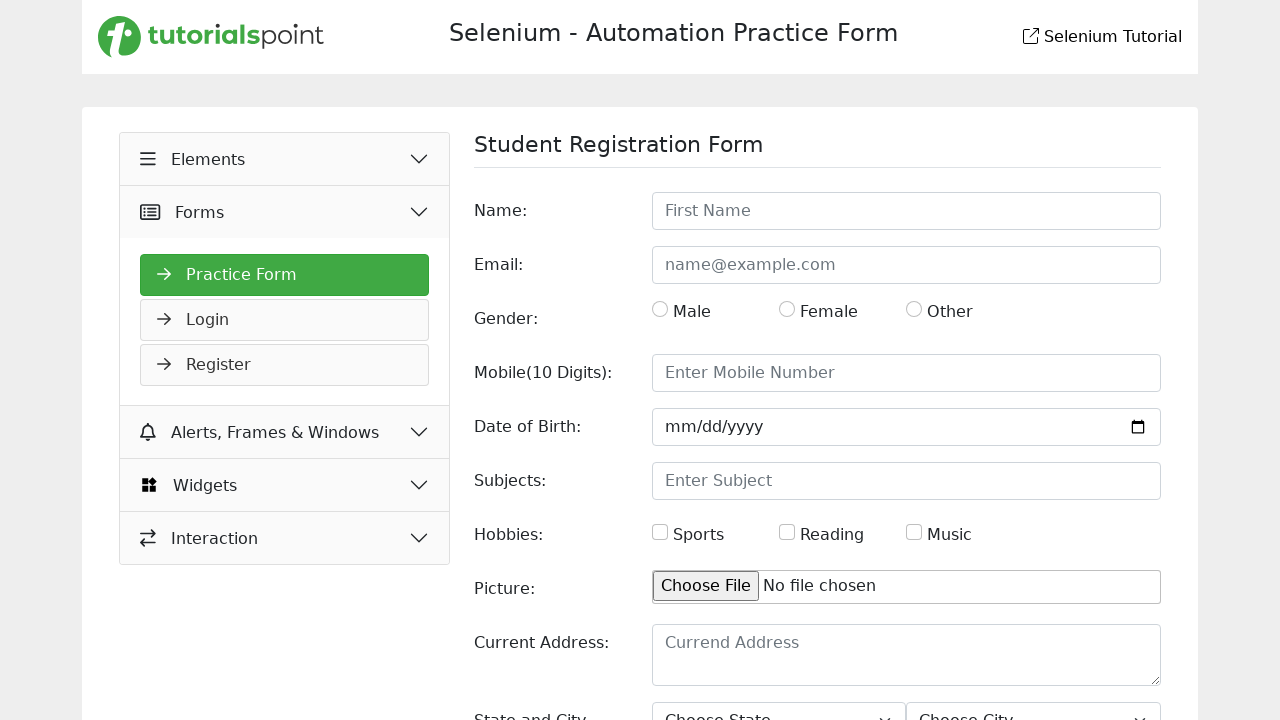

Waited for name input field to be present
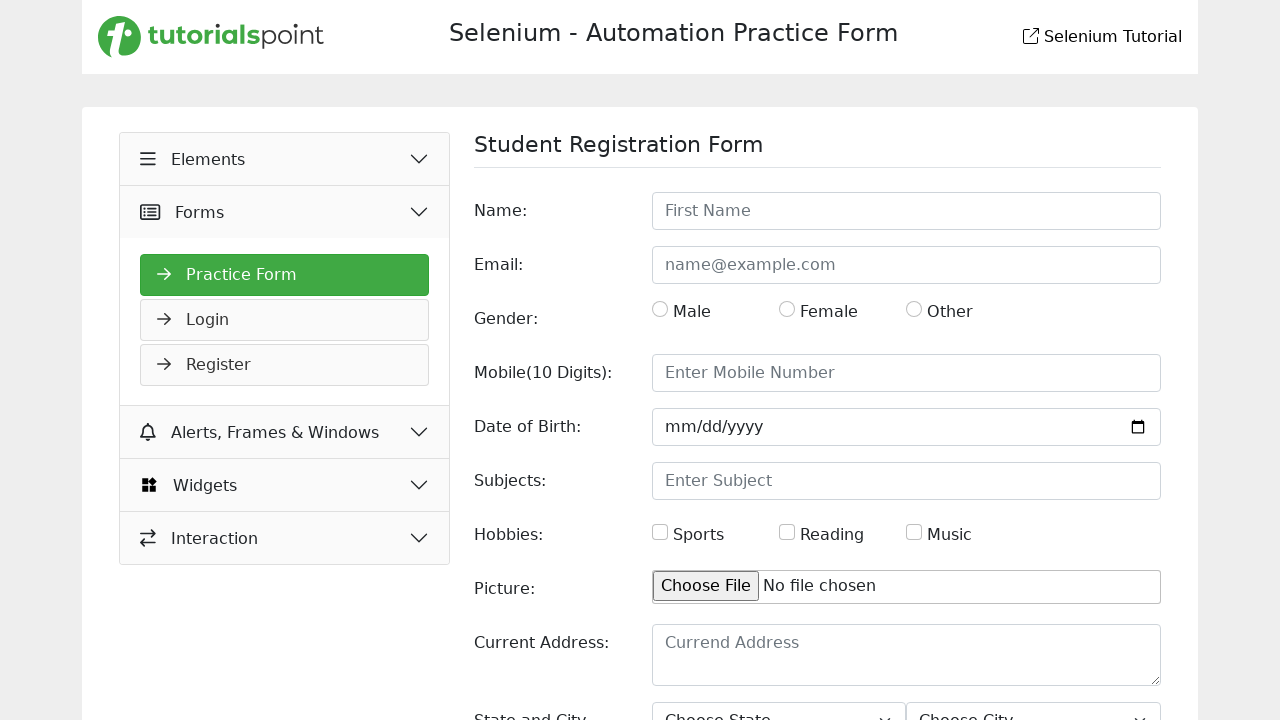

Located label element associated with name field using filter
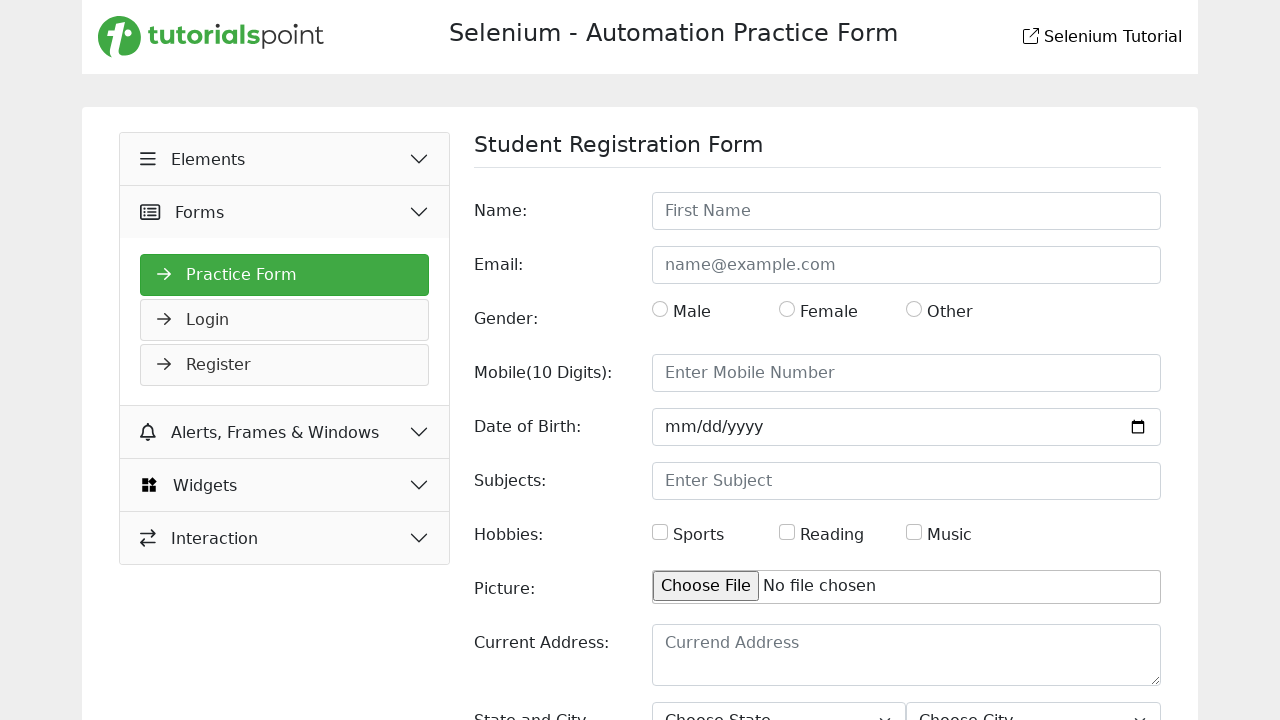

Verified label element exists and is visible
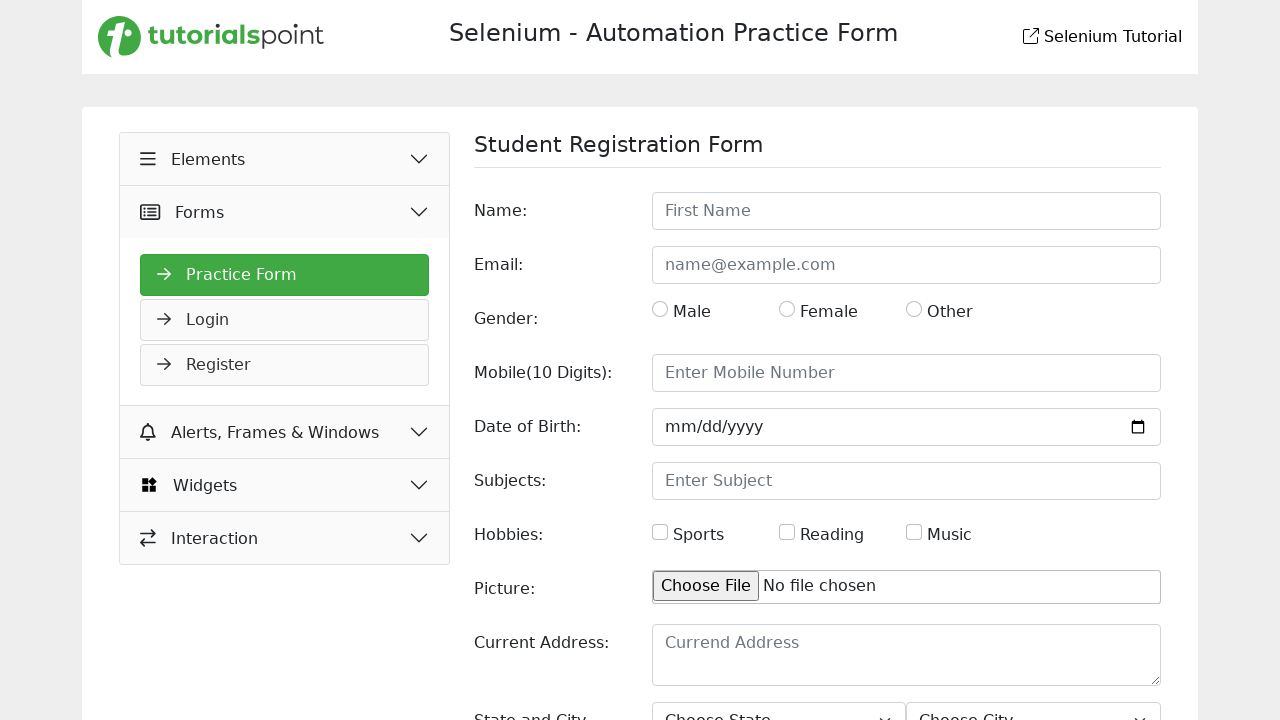

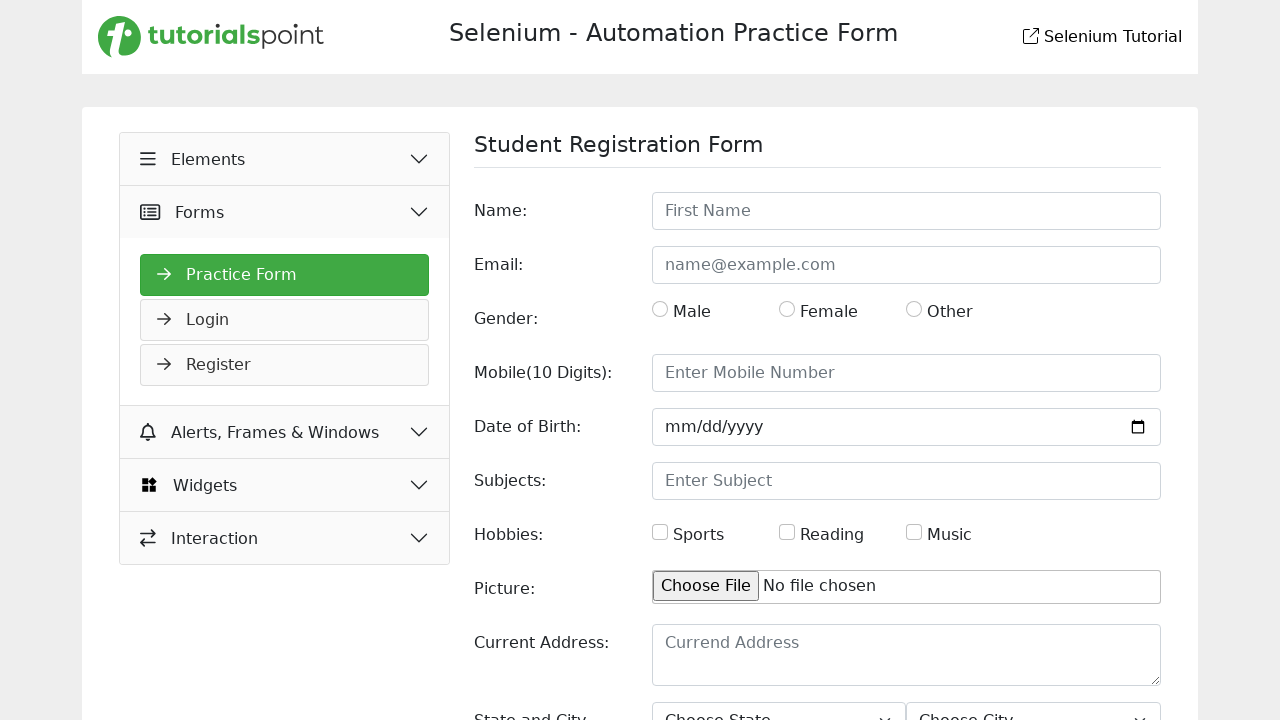